Tests alert prompt dialog handling by clicking a button to trigger an alert, entering text into the prompt, accepting it, and verifying the result

Starting URL: https://www.leafground.com/alert.xhtml

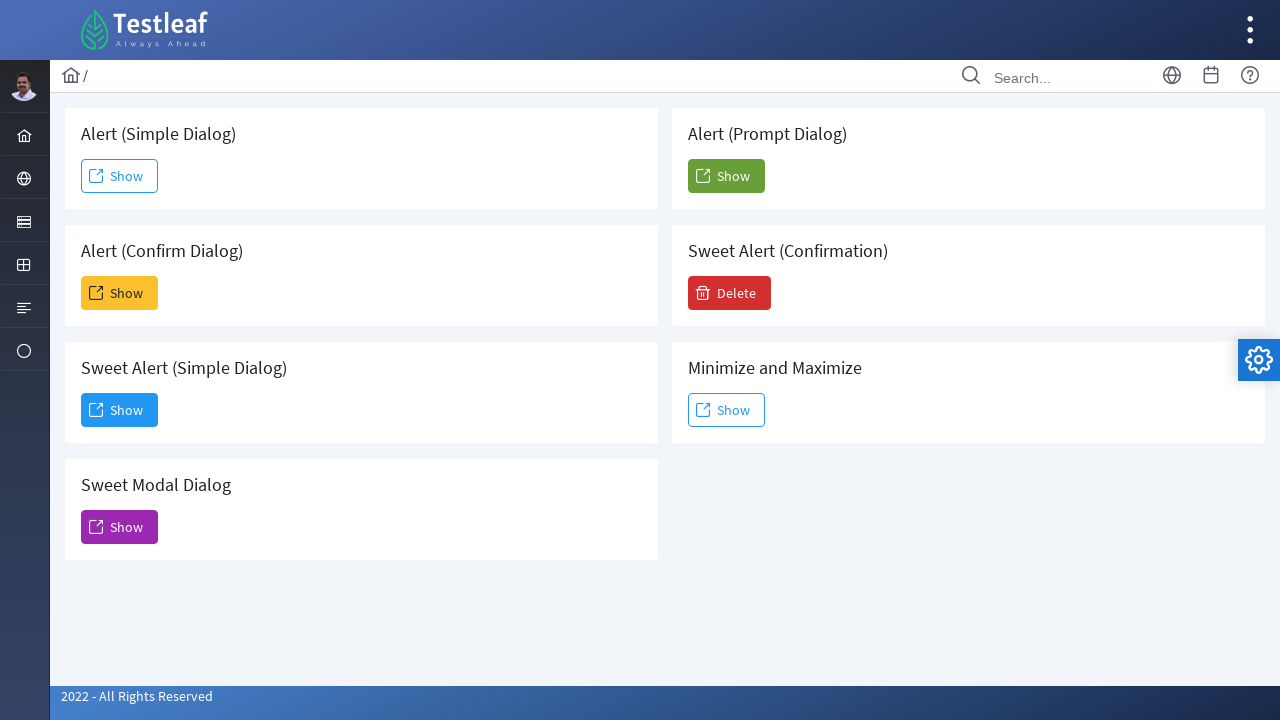

Clicked button to trigger prompt alert dialog at (726, 176) on xpath=//h5[text()=' Alert (Prompt Dialog)']/following::button
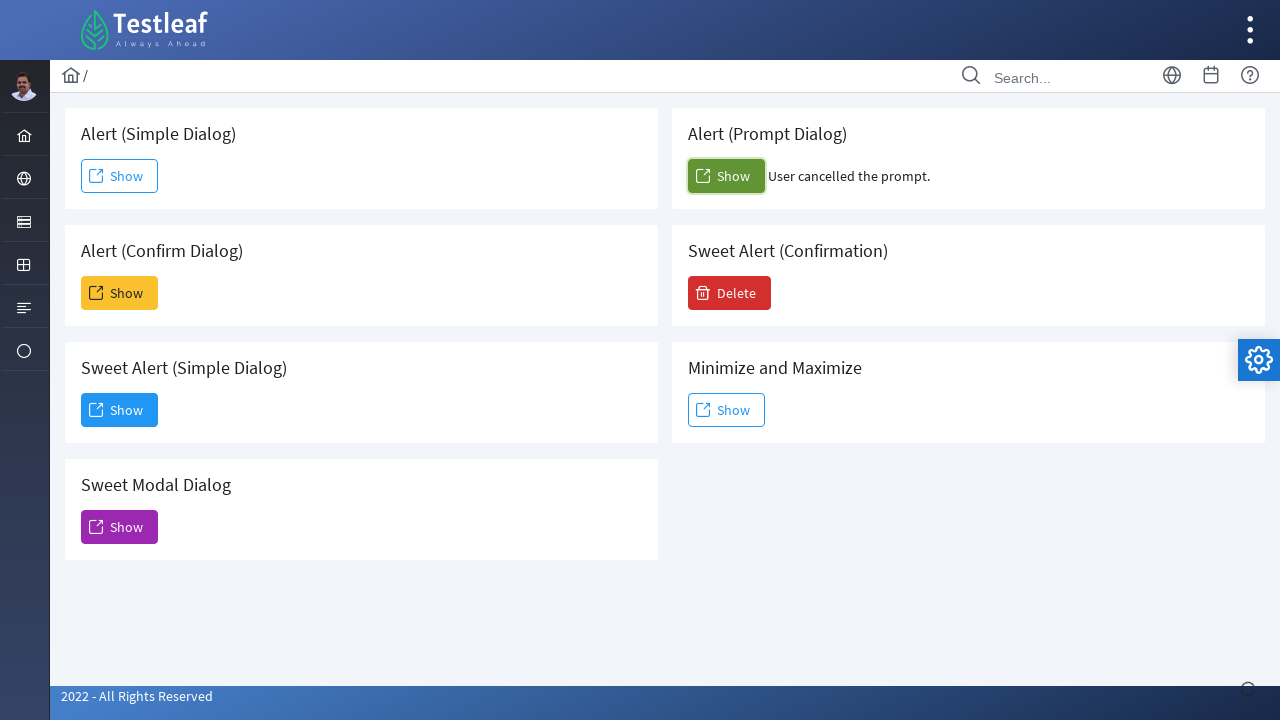

Set up dialog handler to accept prompt with 'Test message'
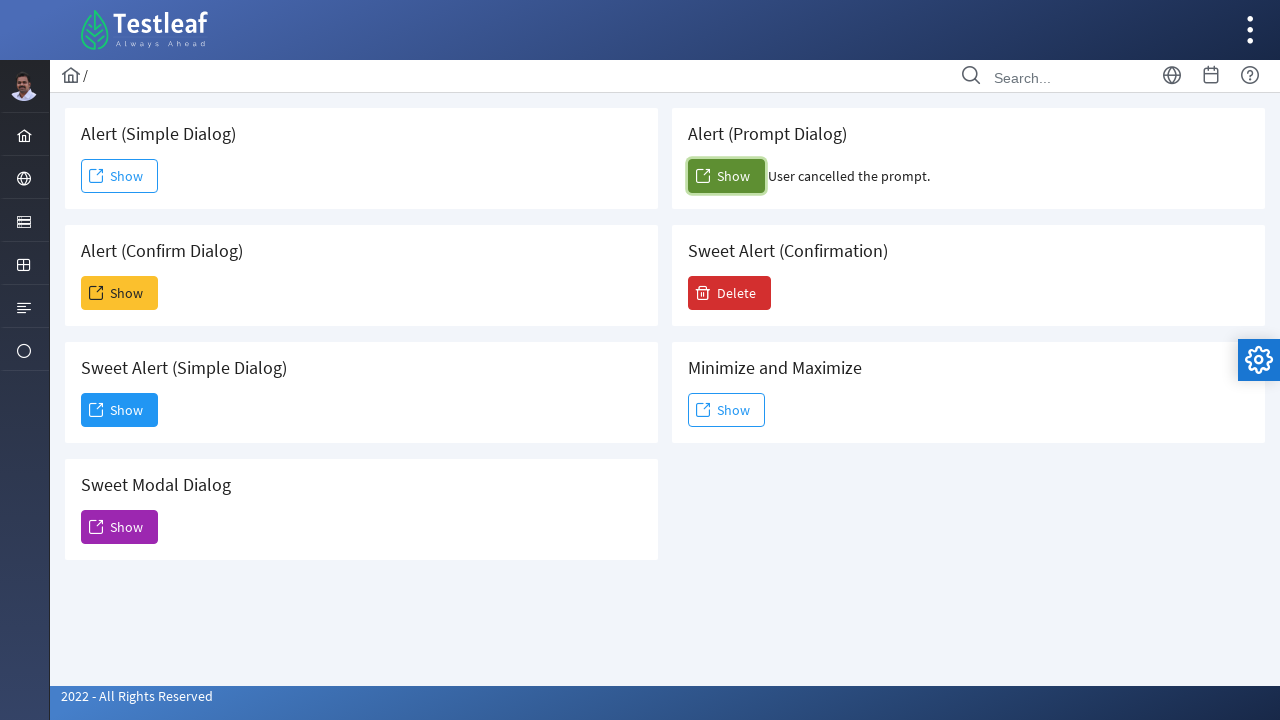

Waited for result element to appear
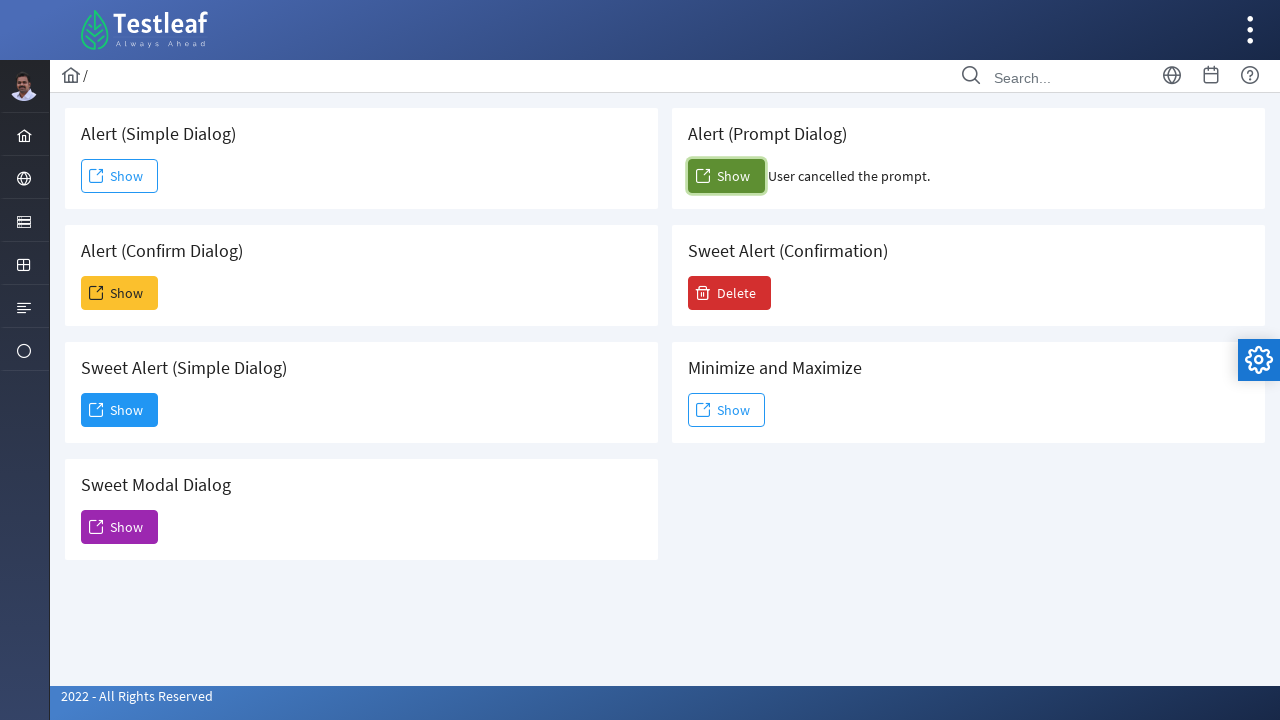

Retrieved result text: User cancelled the prompt.
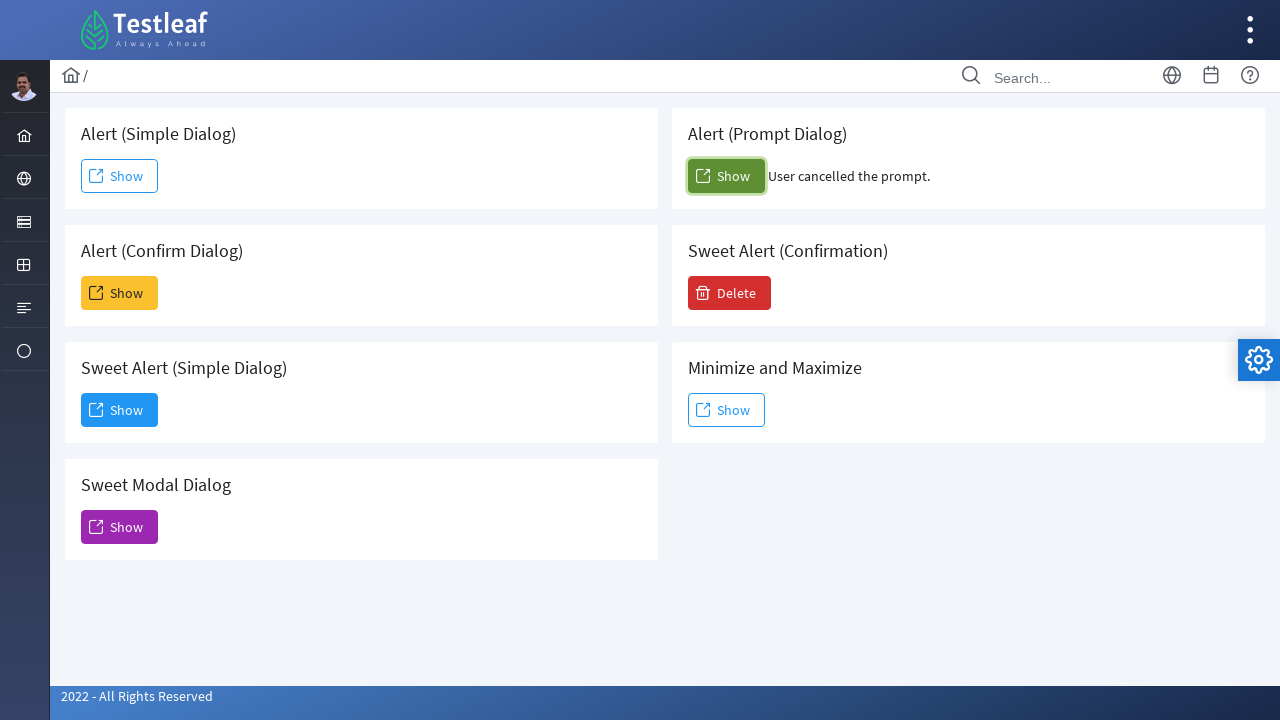

Printed result text to console
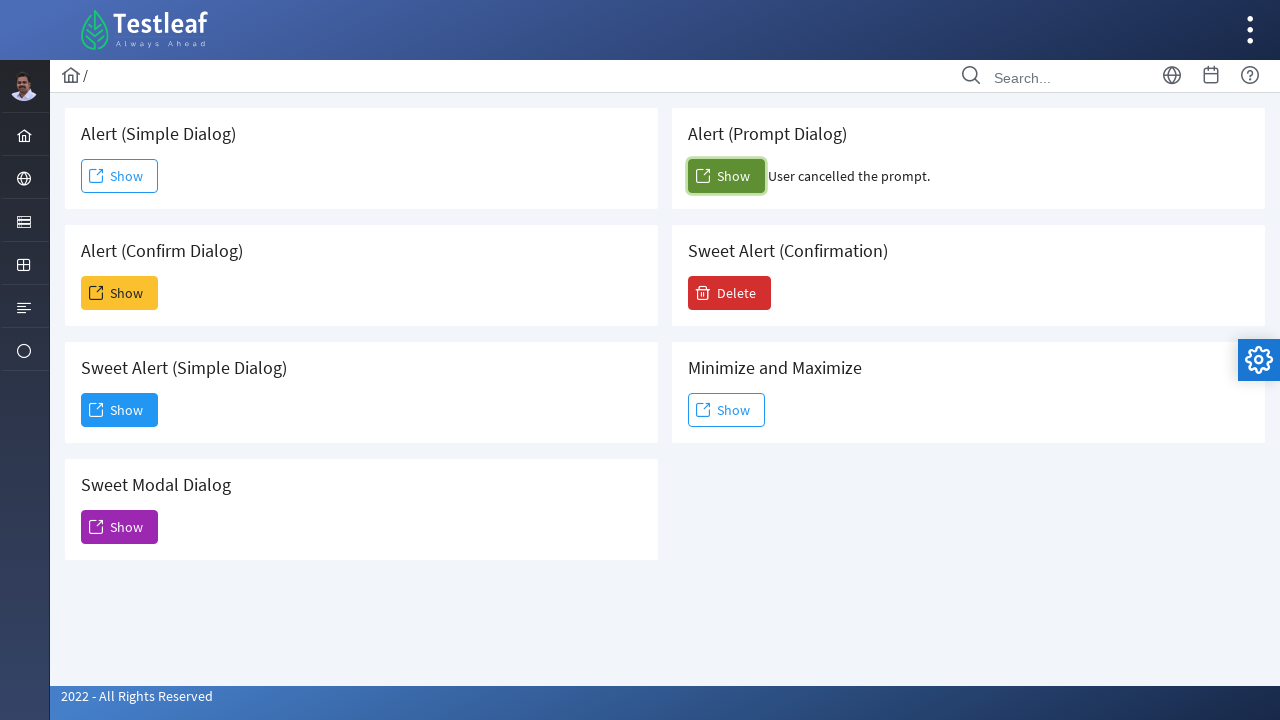

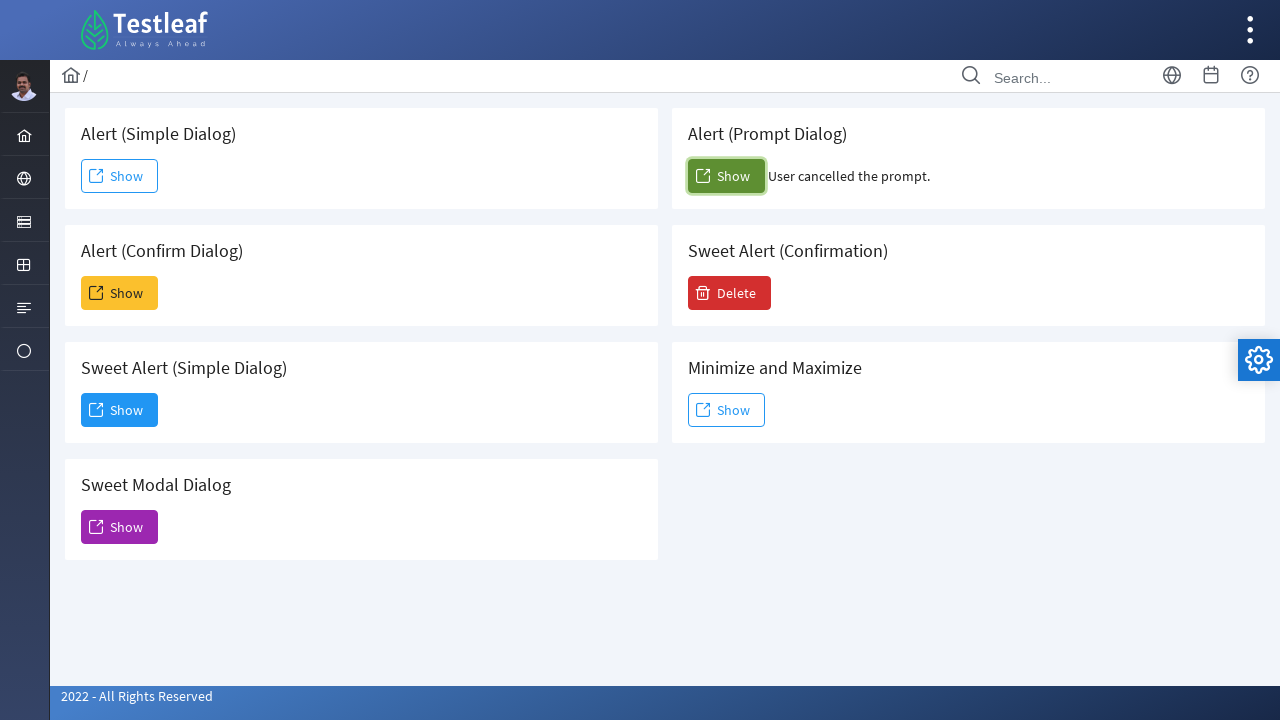